Tests simple form functionality by entering text in an input field and verifying the output, then tests addition of two numbers

Starting URL: https://www.lambdatest.com/selenium-playground/simple-form-demo

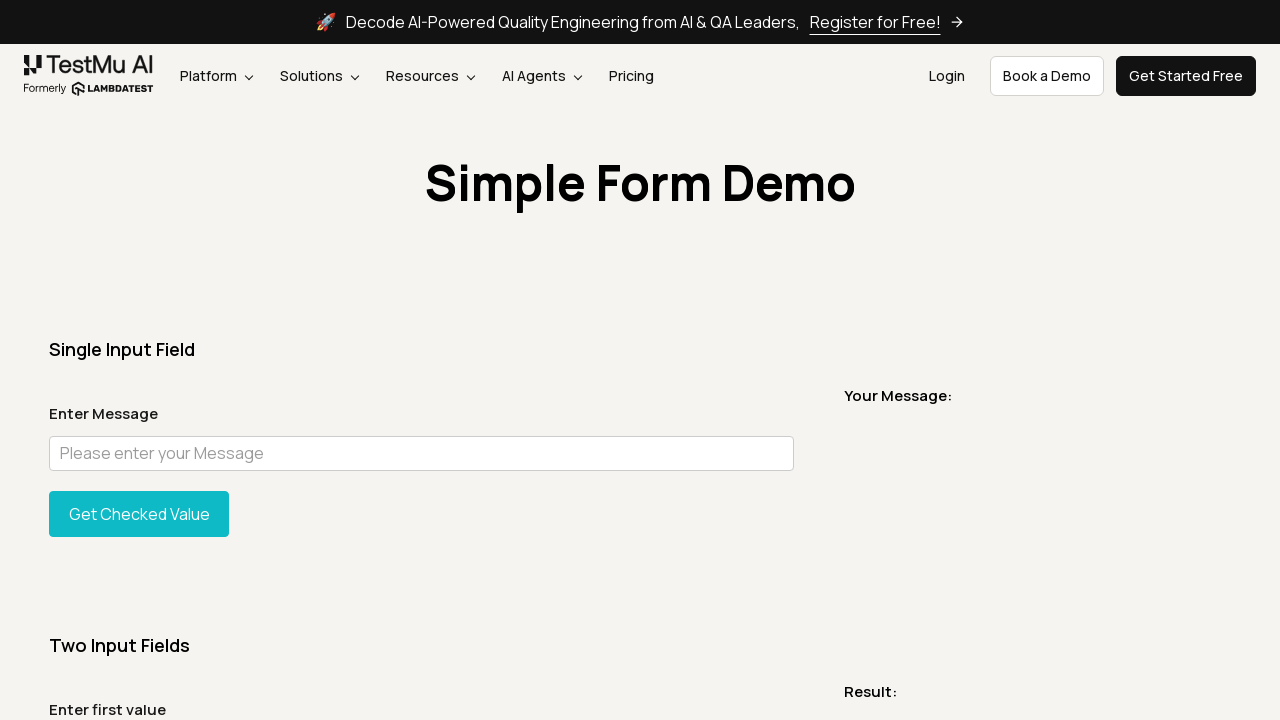

Entered 'qwe' in the user message input field on #user-message
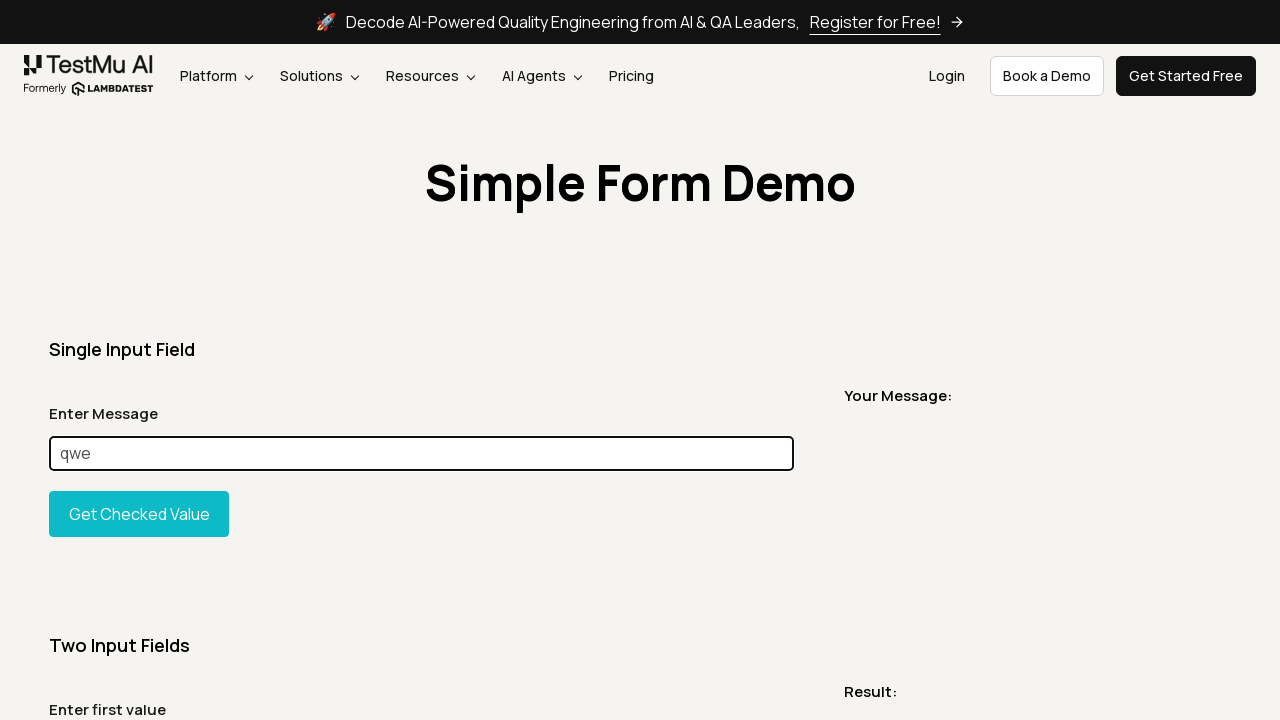

Clicked the show message button to display the entered text at (139, 514) on #showInput
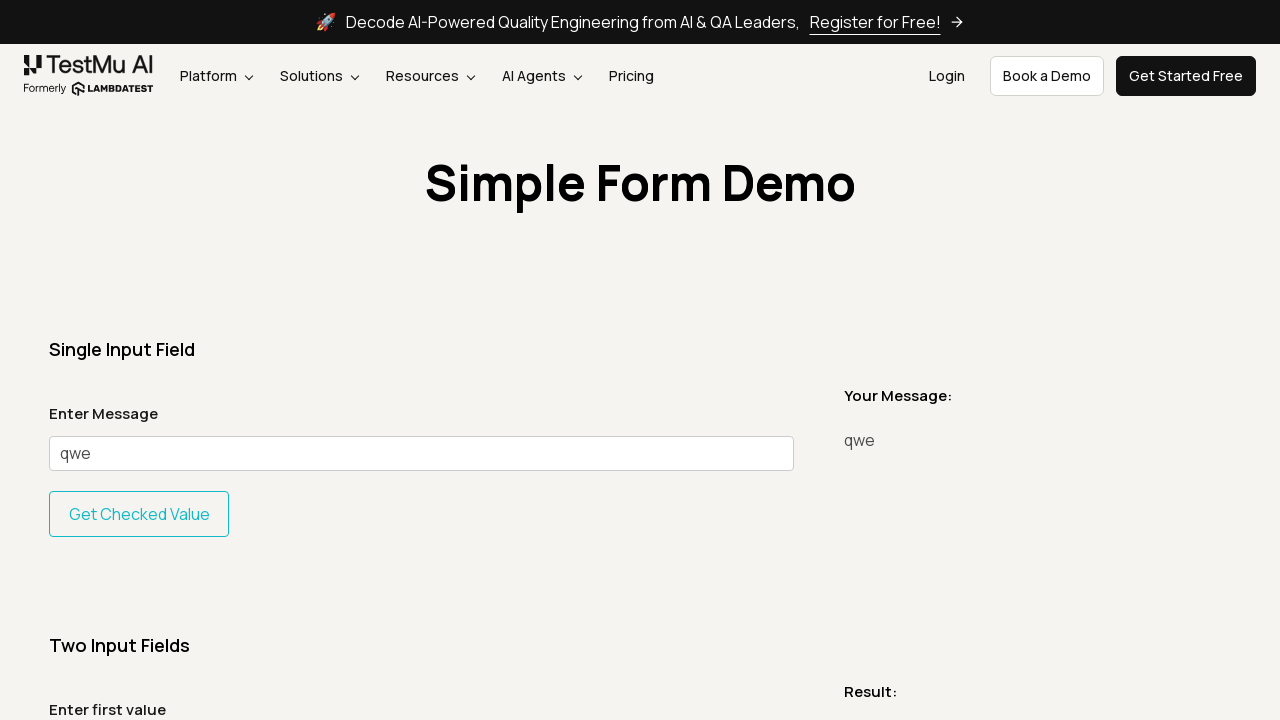

Entered '100' in the first number input field on #sum1
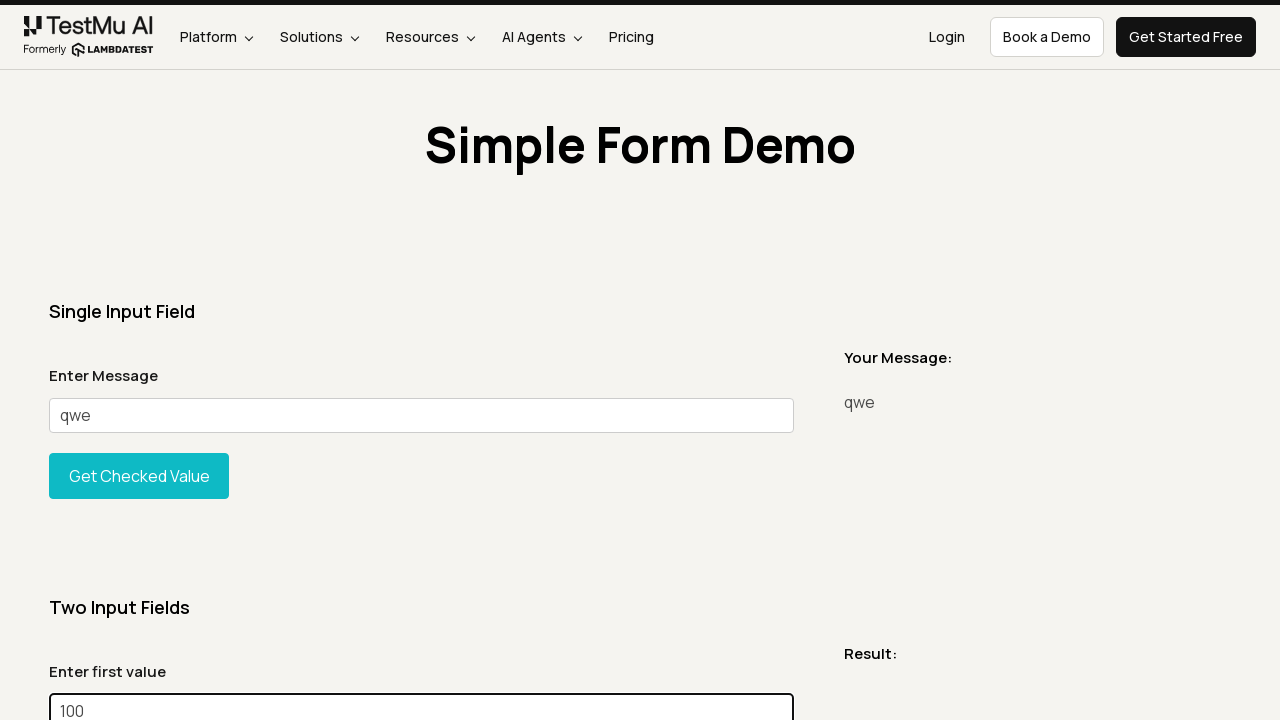

Entered '200' in the second number input field on #sum2
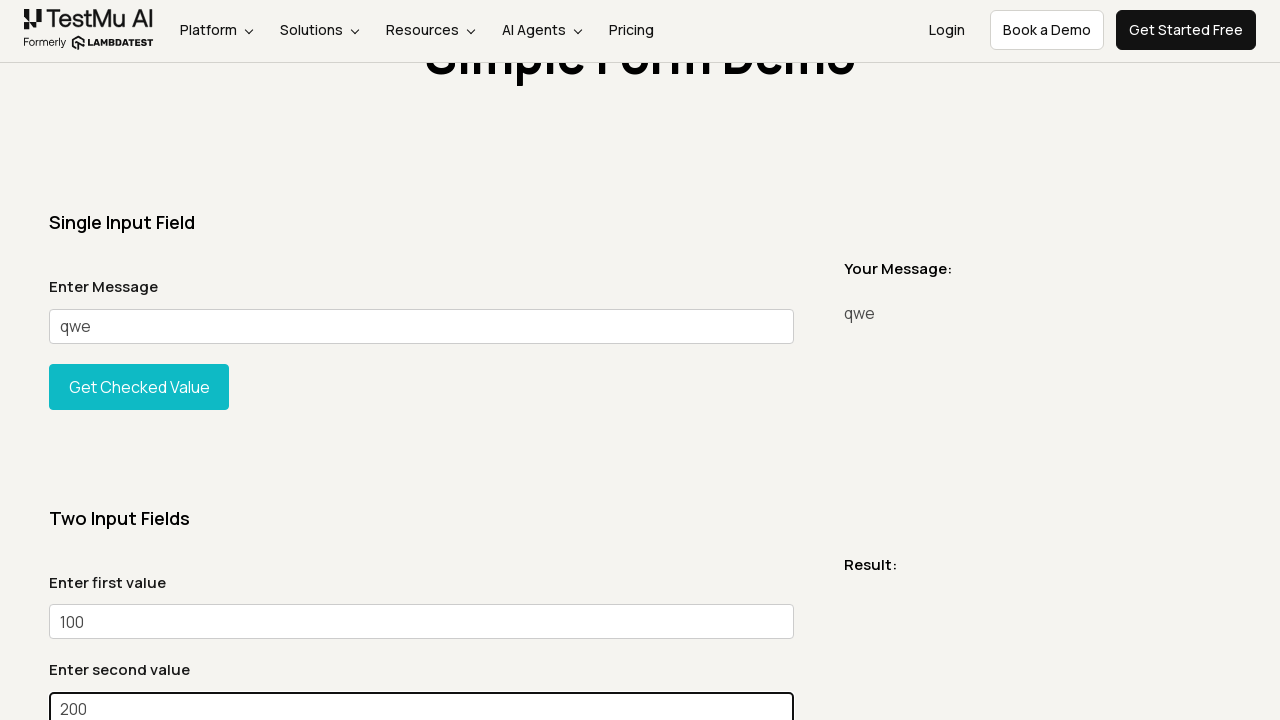

Clicked the Get Sum button to calculate the sum of the two numbers at (139, 360) on xpath=//button[contains(text(), "Get Sum")]
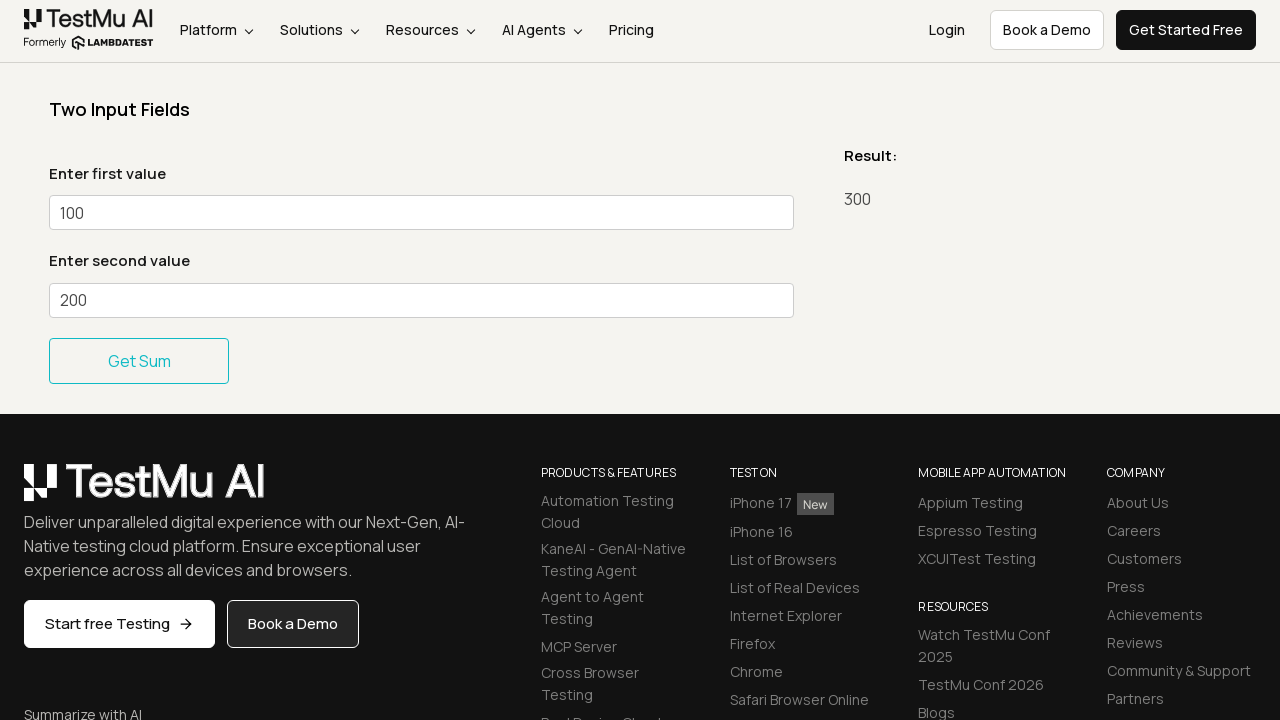

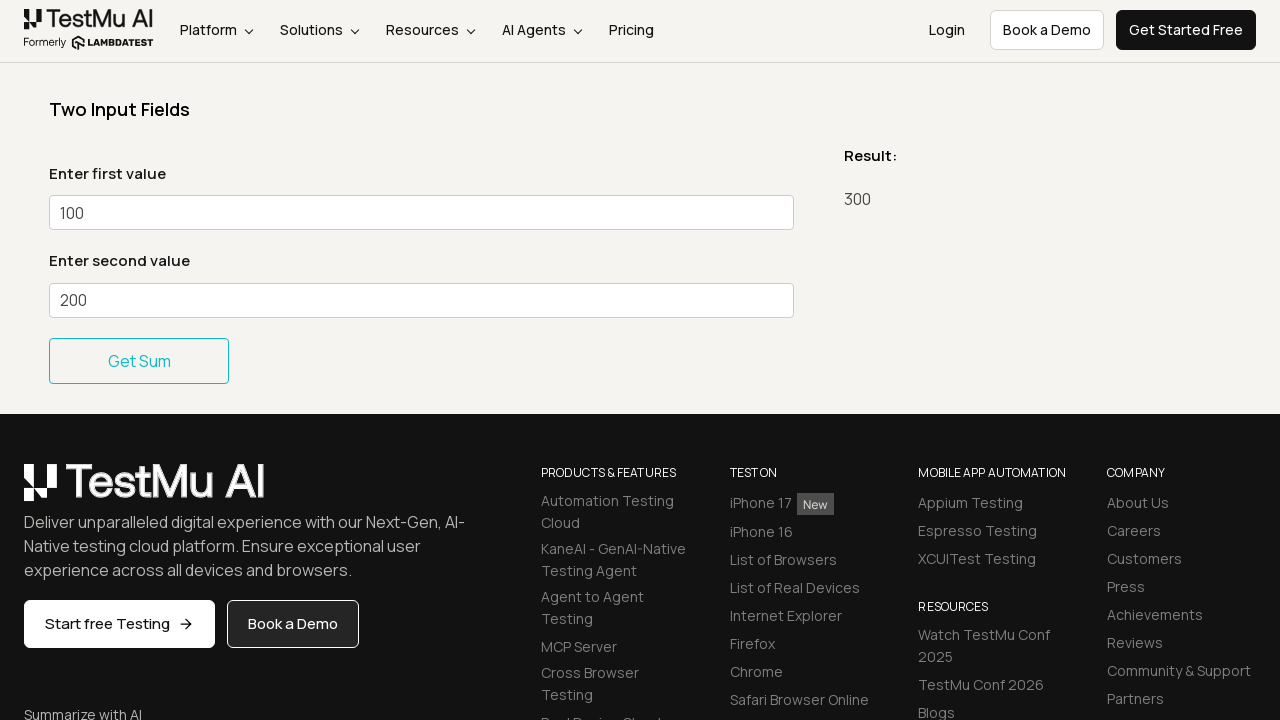